Tests window handling functionality by opening new tabs/windows, switching between them, and interacting with elements across different windows

Starting URL: http://demo.automationtesting.in/Windows.html

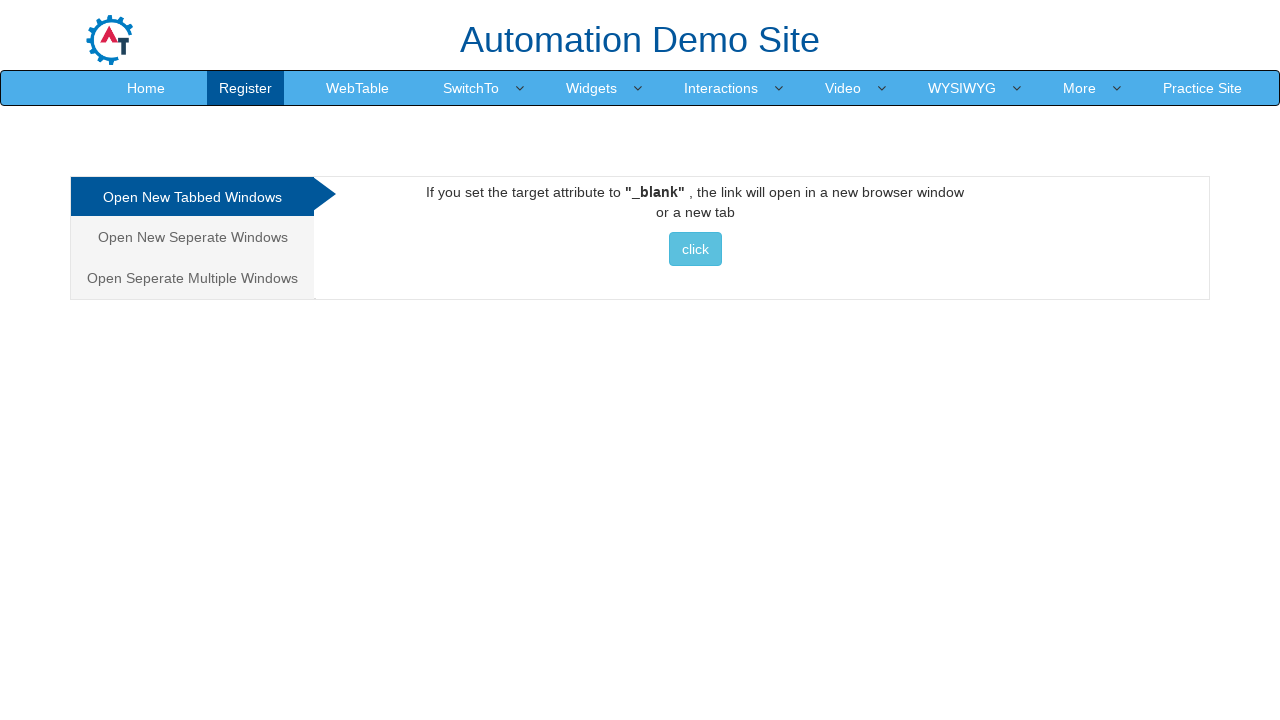

Stored initial page context
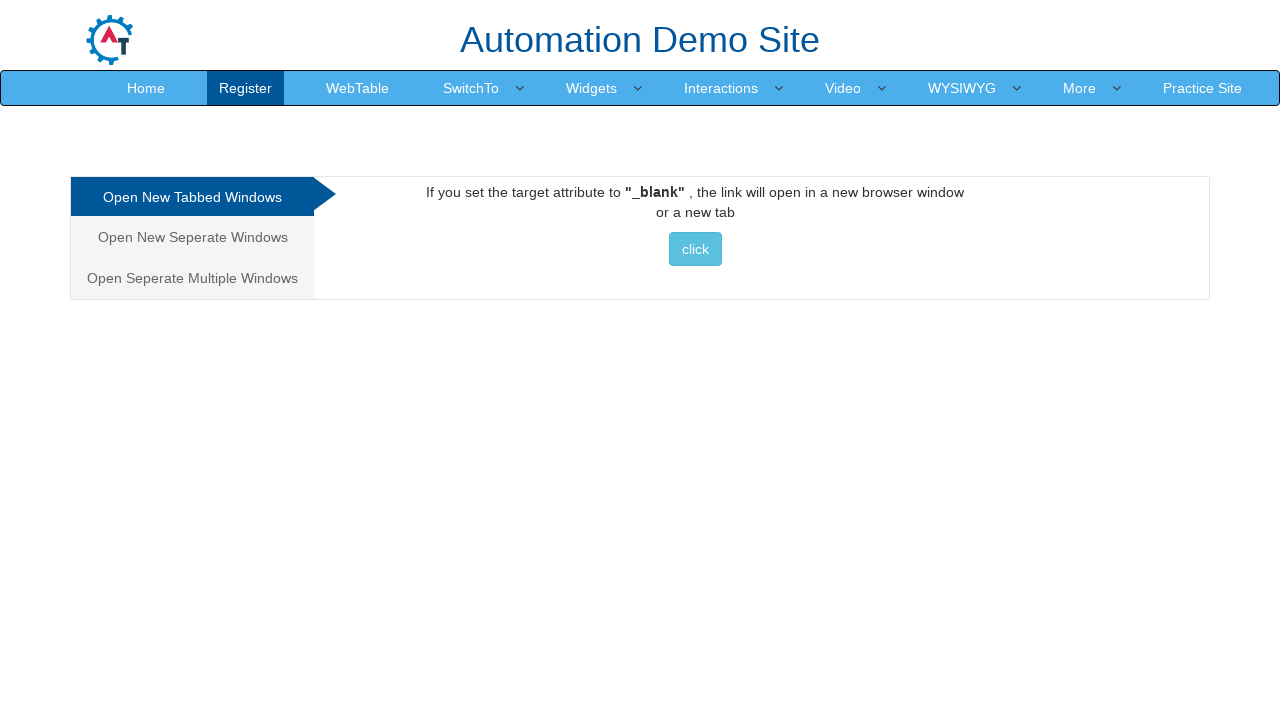

Opened a new tab/page
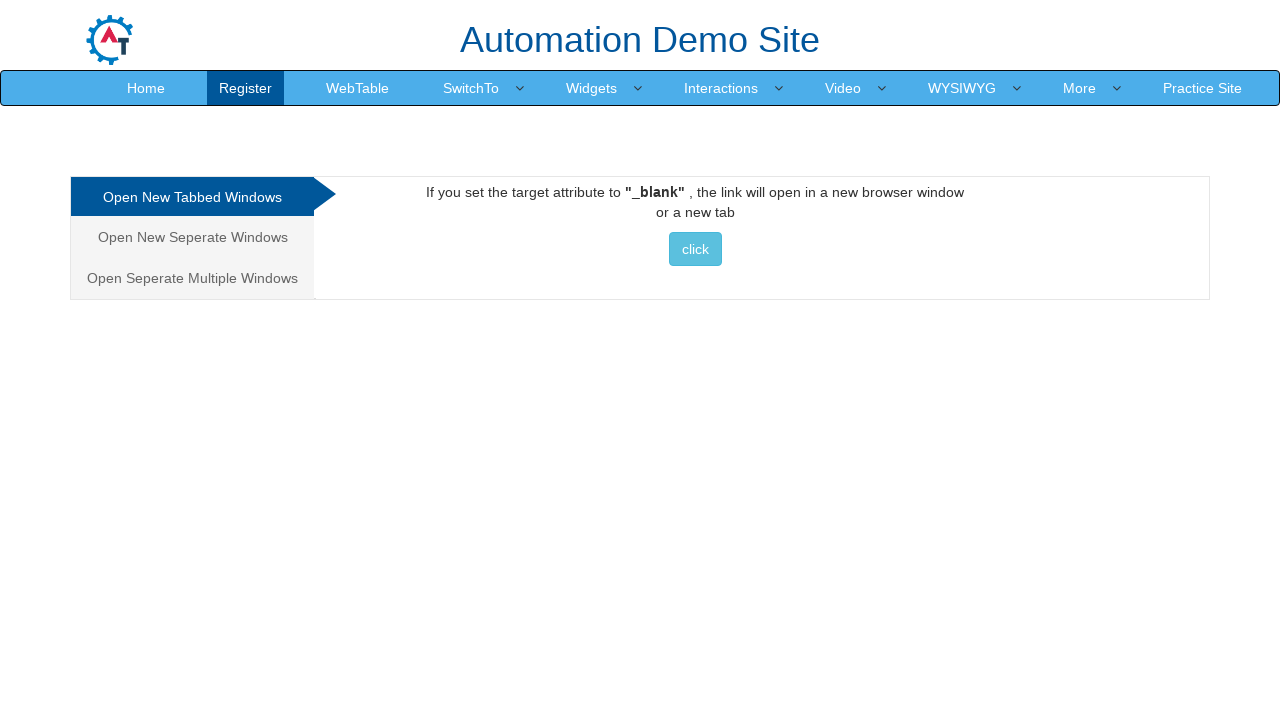

Navigated to Selenium documentation in new tab
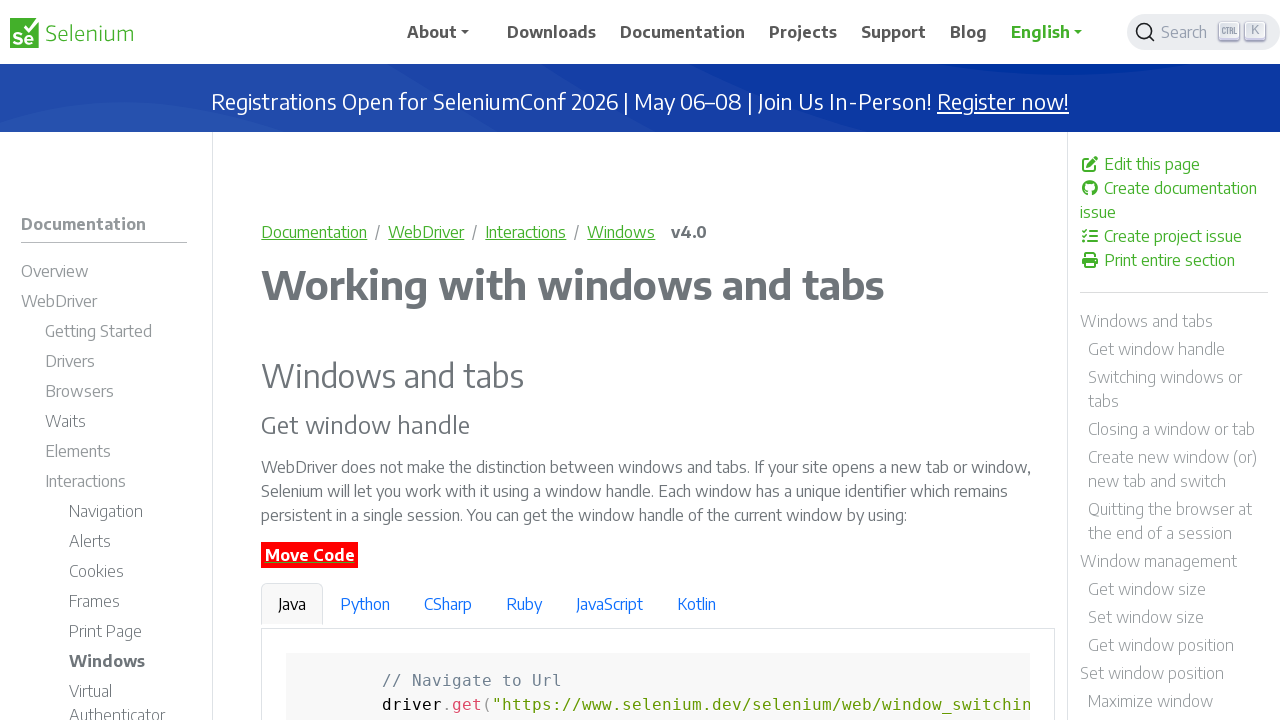

Closed the new tab
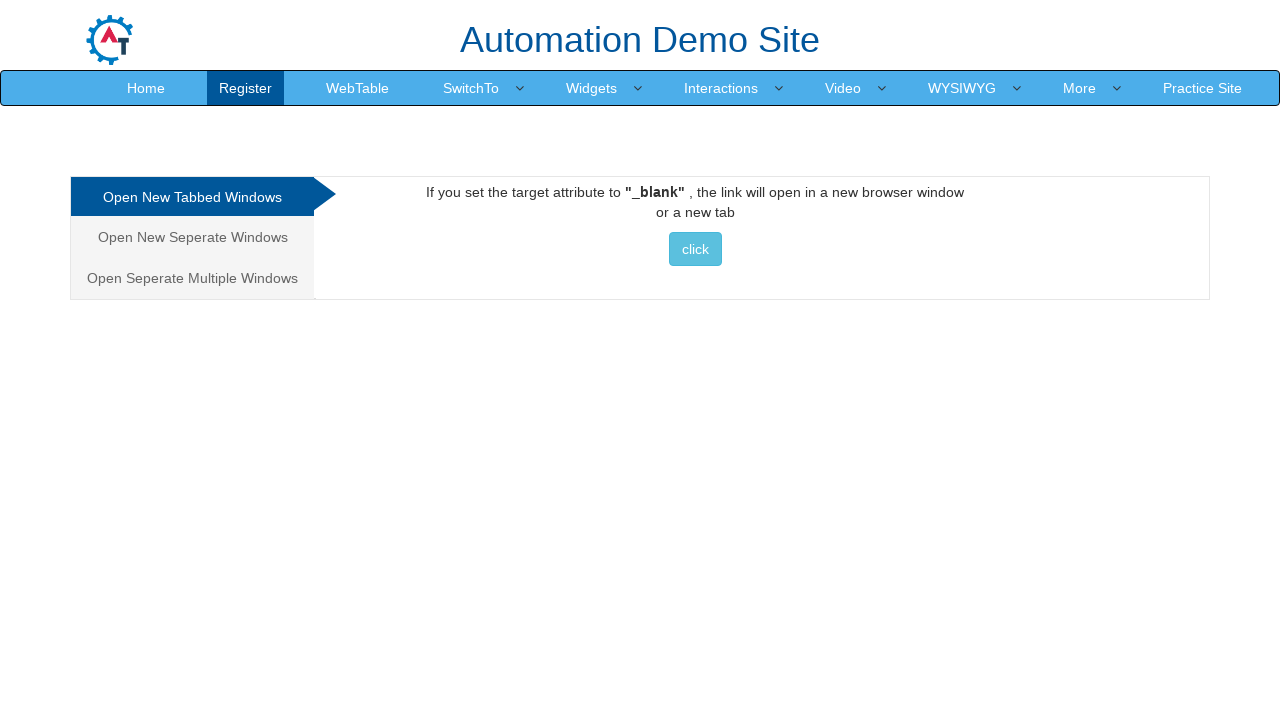

Clicked button on original page to open new window/tab at (695, 249) on xpath=//div[@id='Tabbed']/a/button
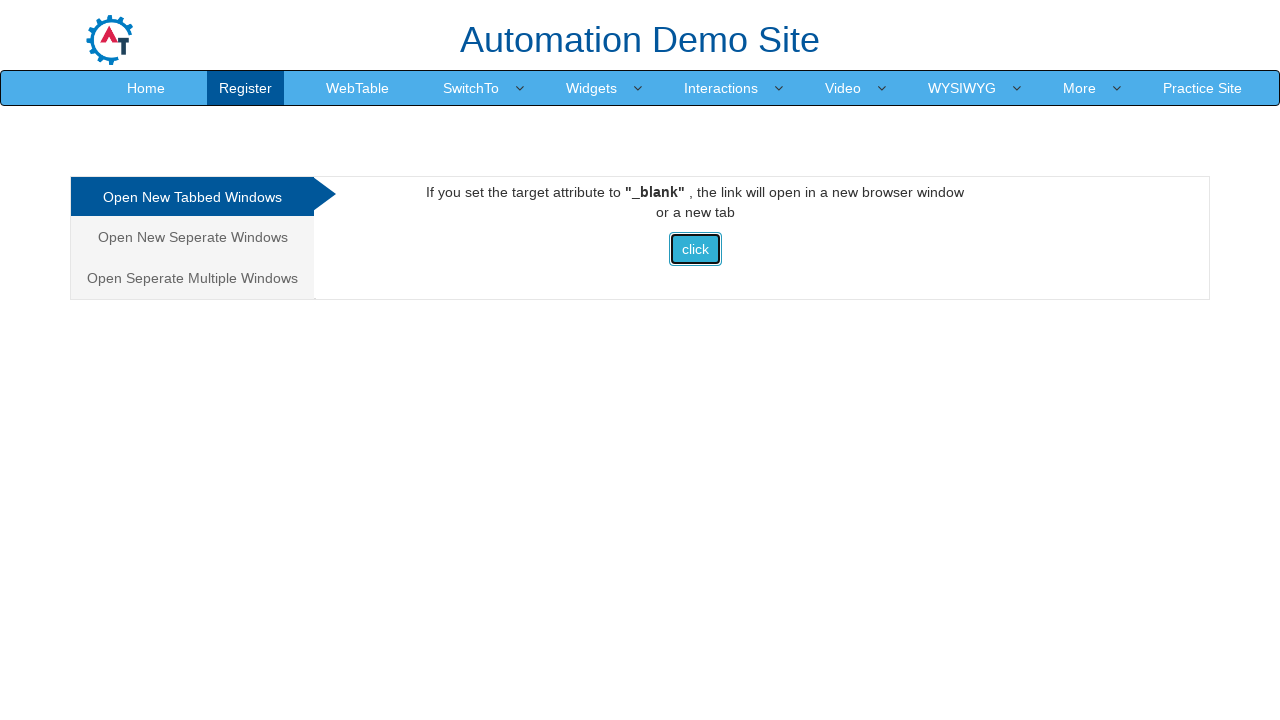

Waited 1000ms for new window/tab to open
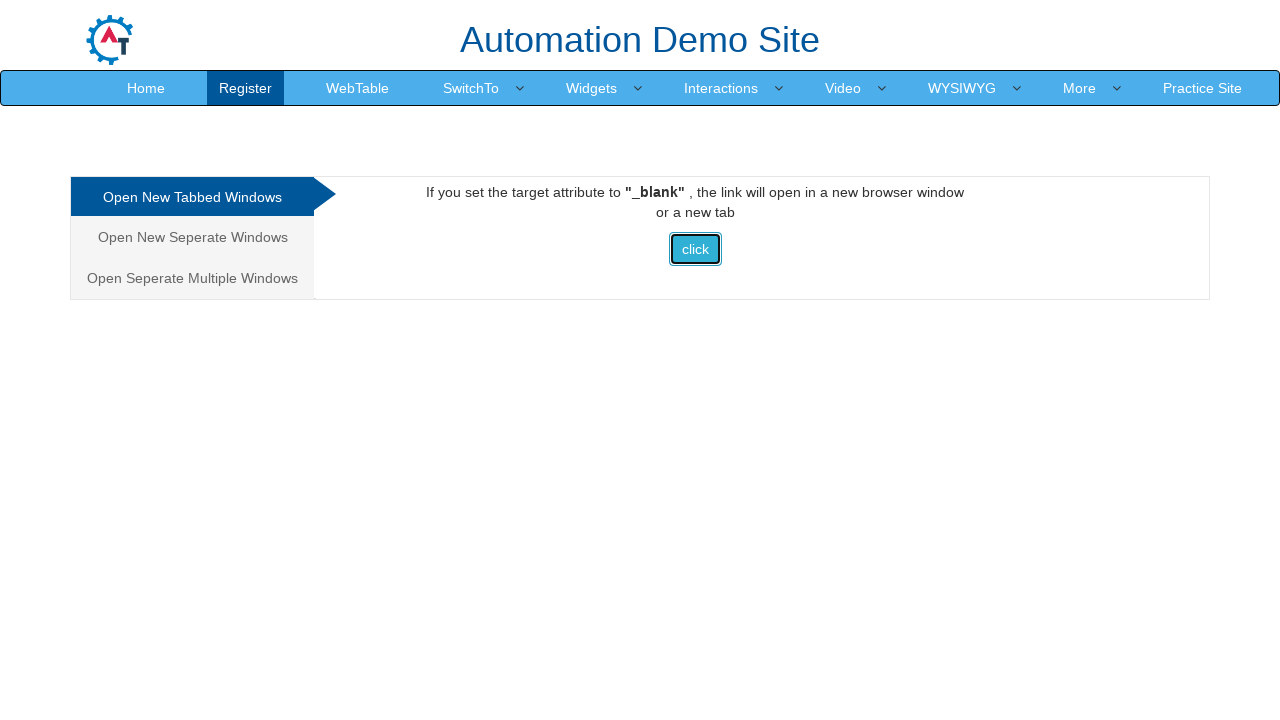

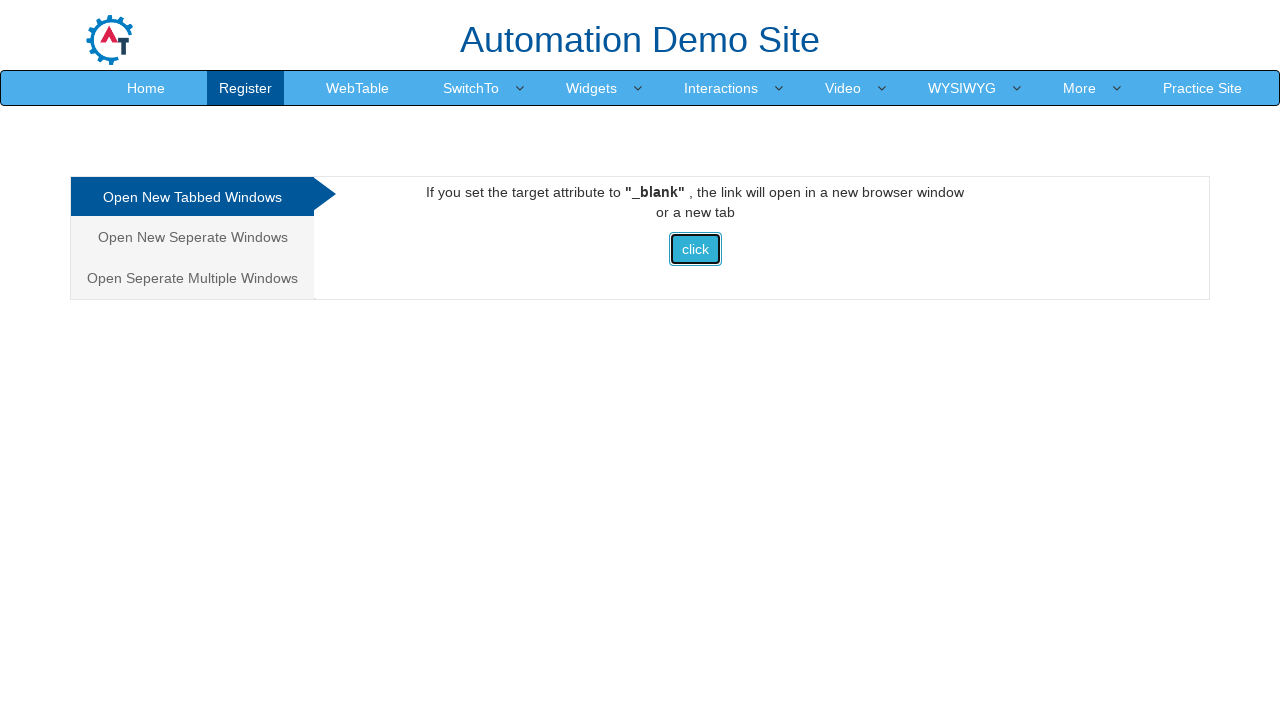